Tests form interactions on a practice page by filling a text input, selecting a radio button, and checking a checkbox

Starting URL: https://awesomeqa.com/practice.html

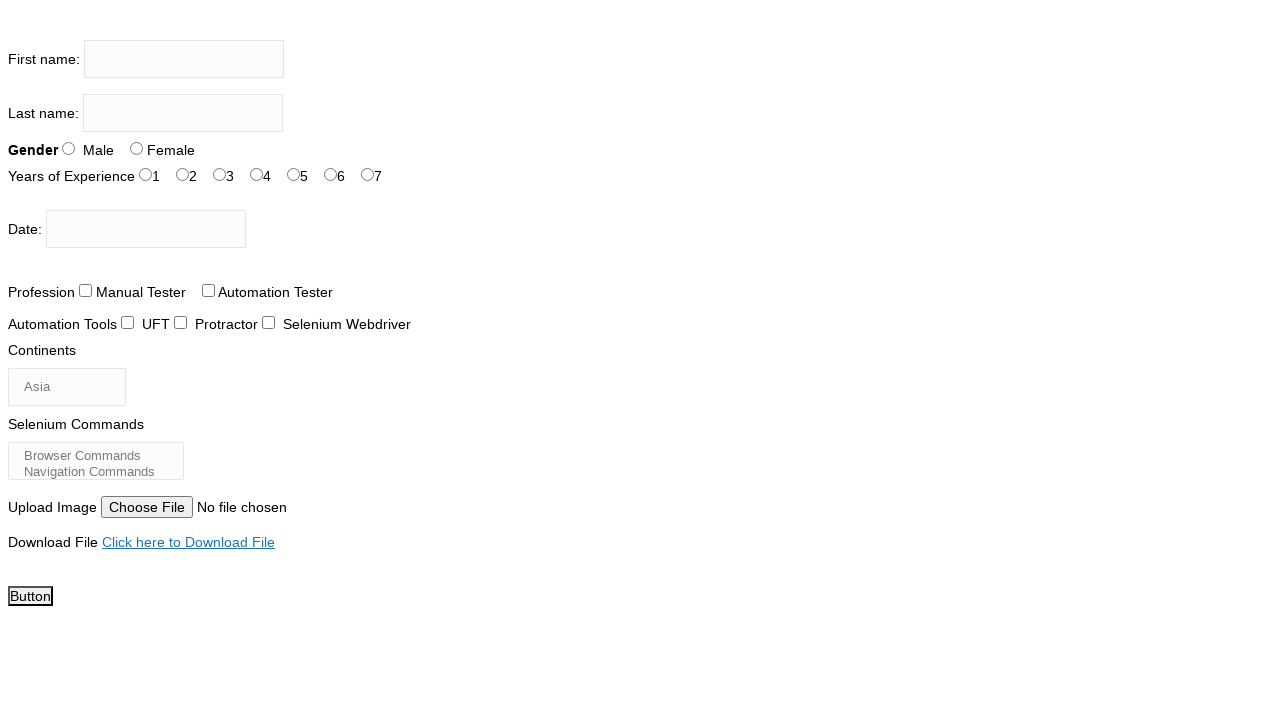

Filled firstname input field with 'the testing academy' on input[name='firstname']
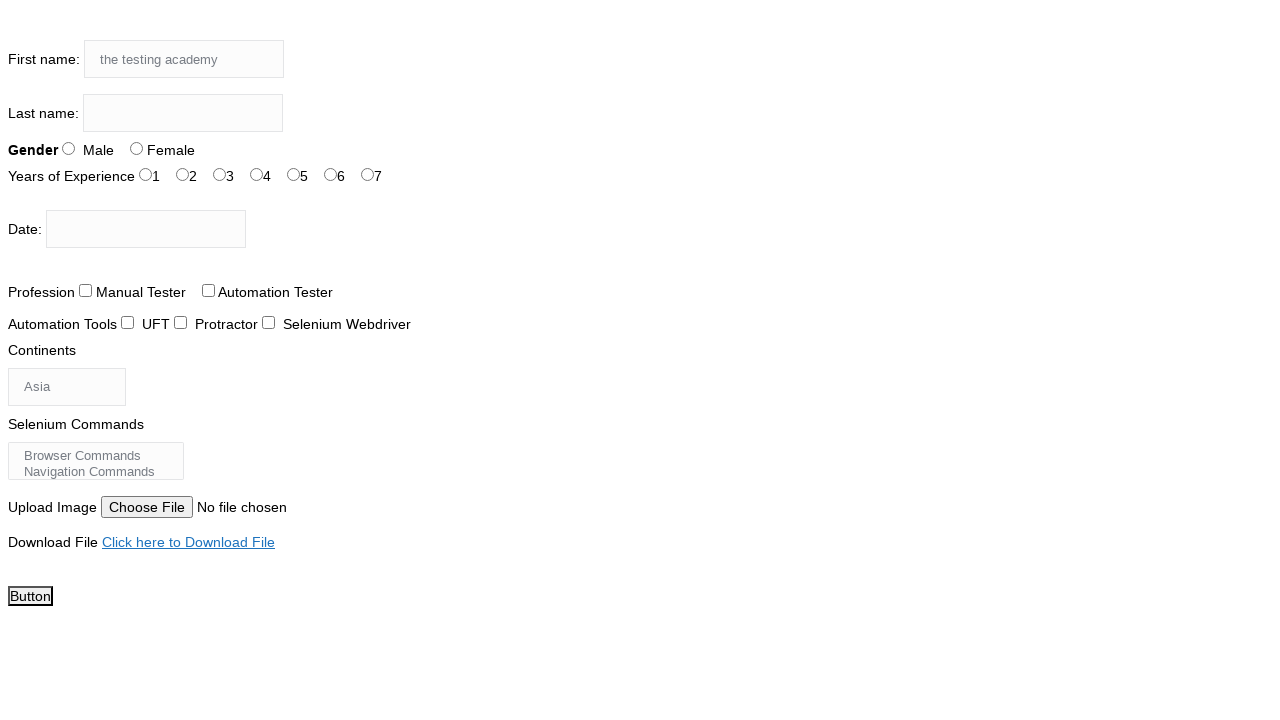

Selected radio button for sex option 1 at (136, 148) on #sex-1
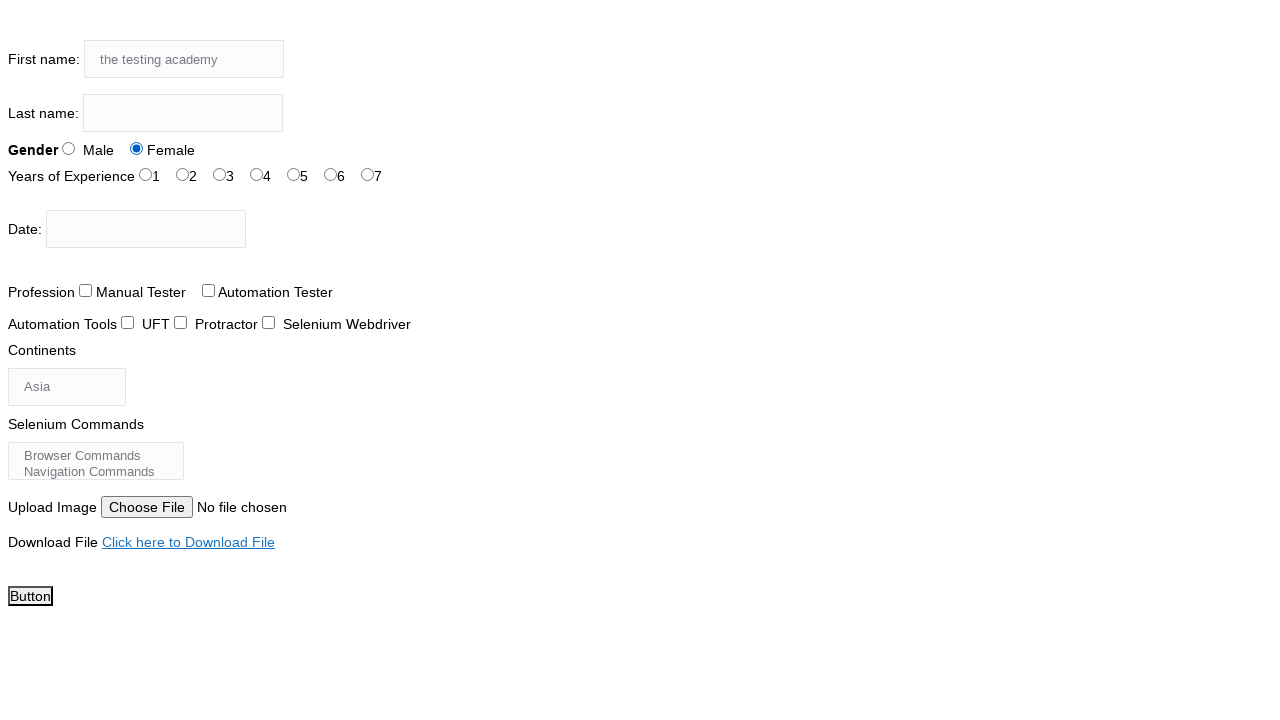

Checked checkbox for tool option 1 at (180, 322) on #tool-1
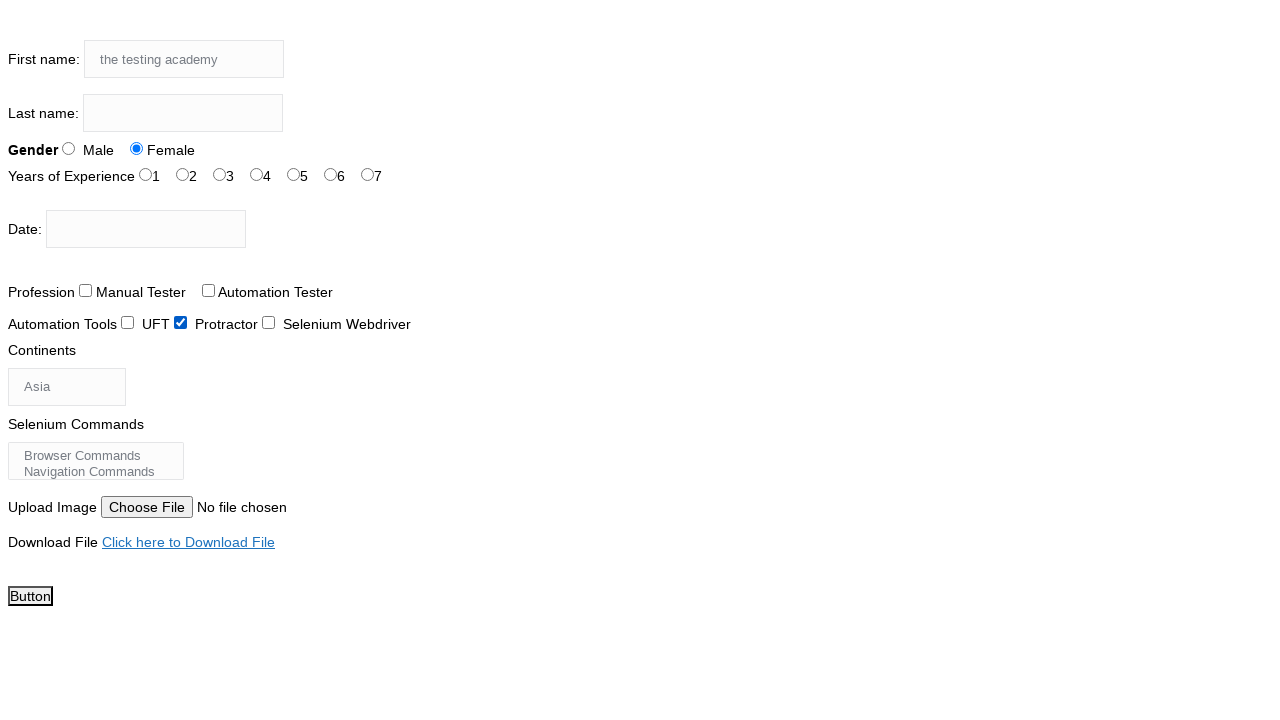

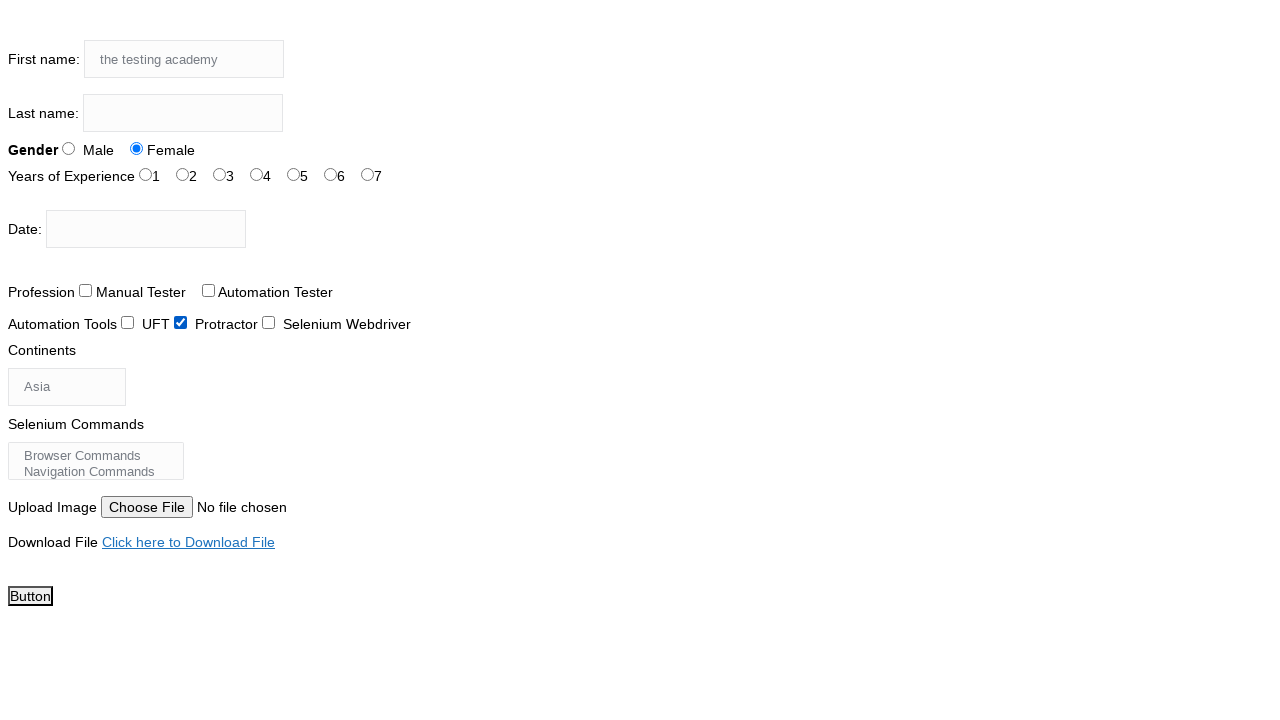